Tests keyboard interactions on a text box form including typing, TAB navigation, SHIFT+TAB reverse navigation, and copy-paste operations using CTRL+C and CTRL+V

Starting URL: https://demoqa.com/text-box

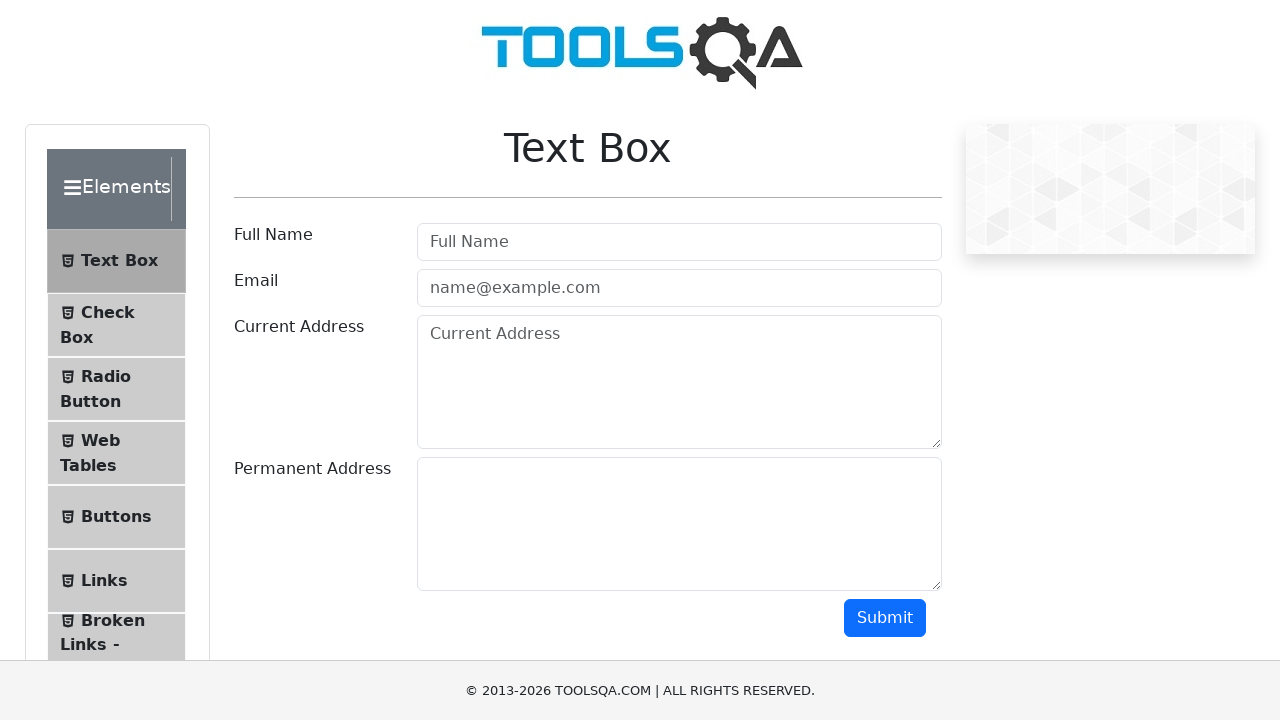

Scrolled down 200px to reveal form elements
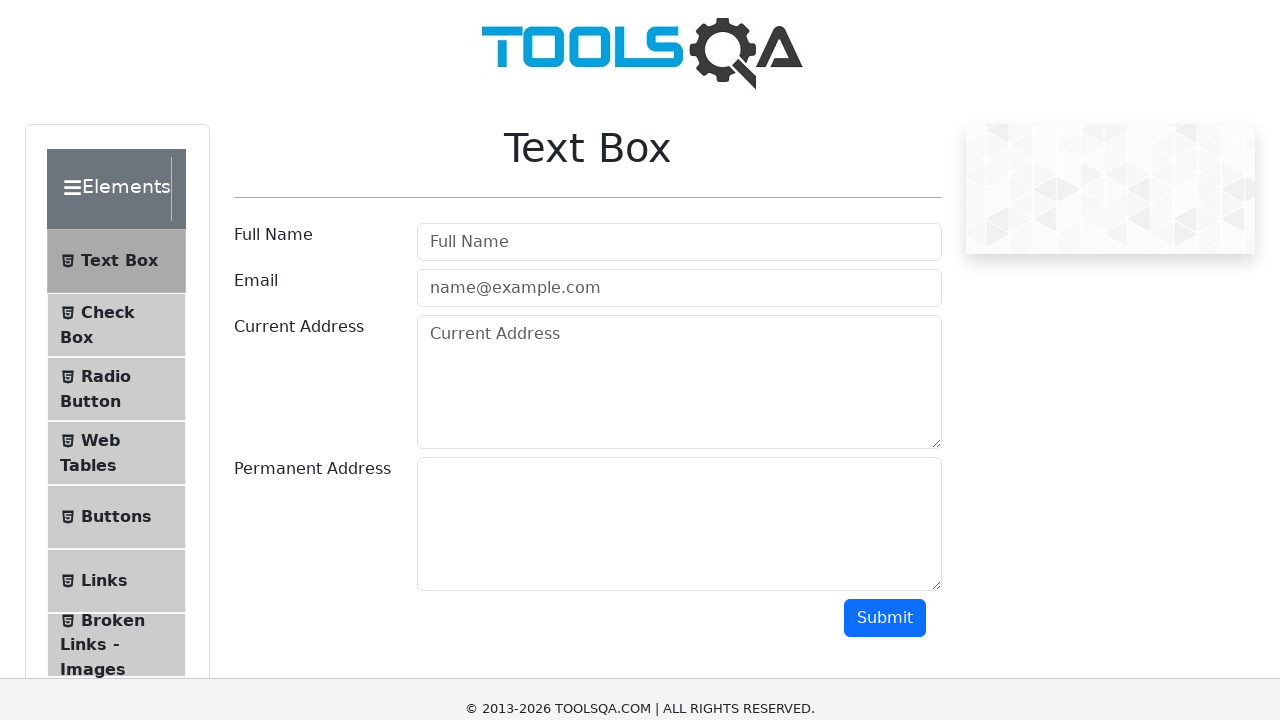

Filled username field with 'sanjeev' on #userName
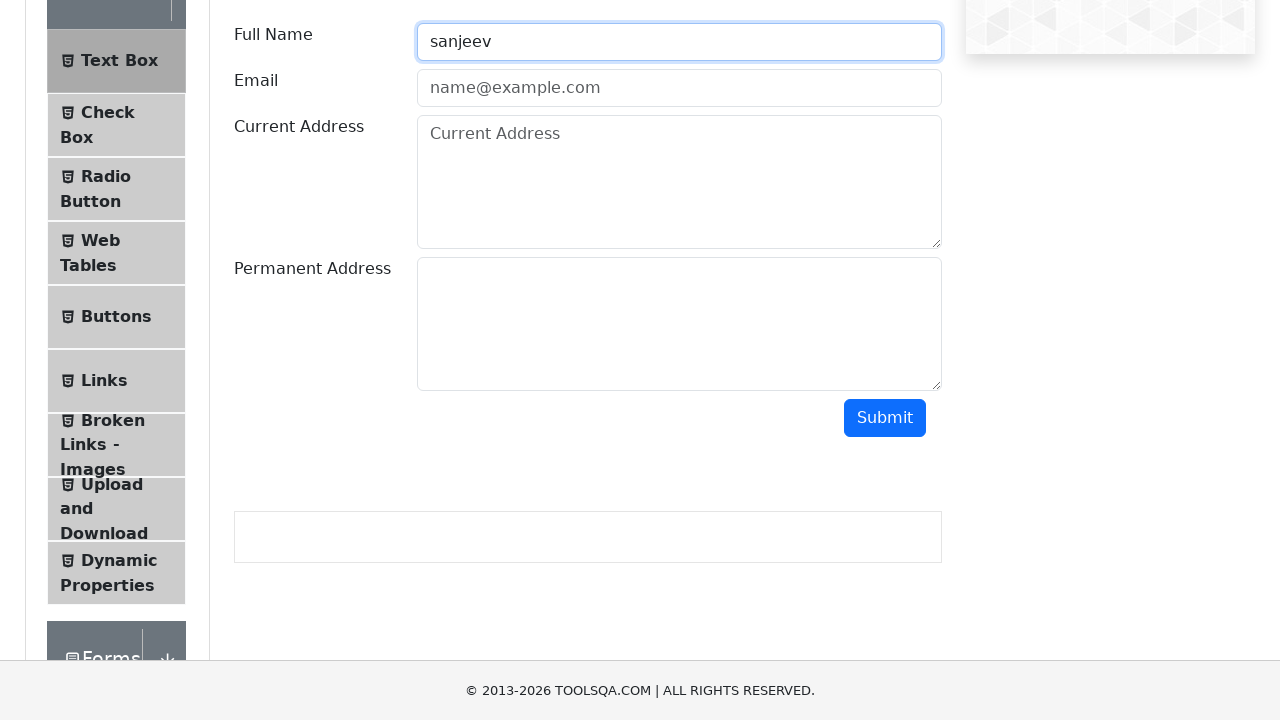

Pressed TAB to navigate to next field
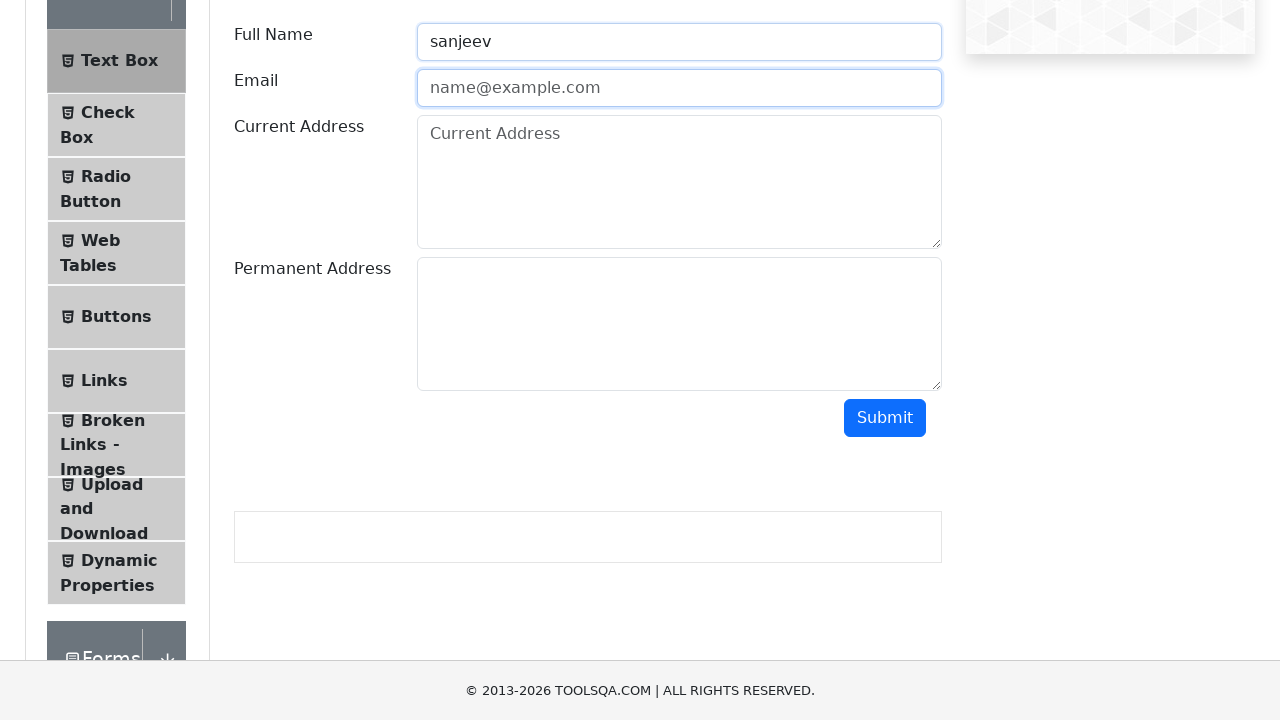

Pressed SHIFT+TAB to navigate back to previous field
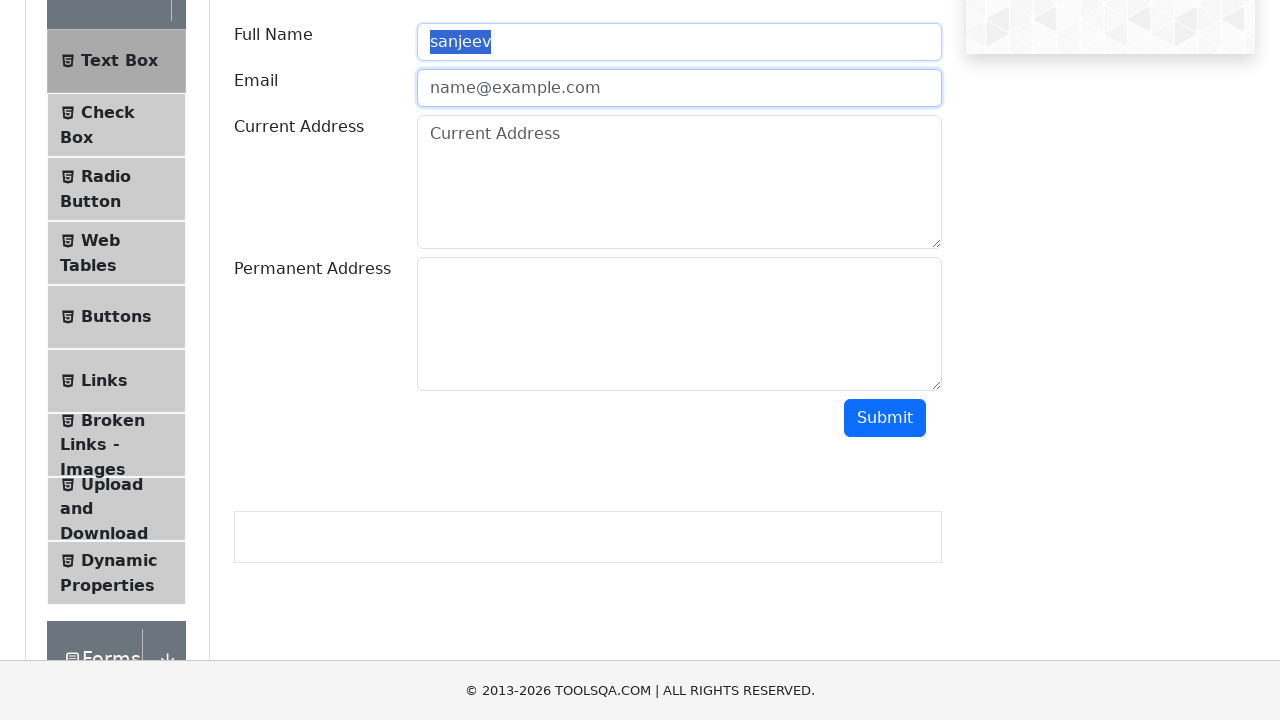

Filled current address field with 'vi-kothiya' on #currentAddress
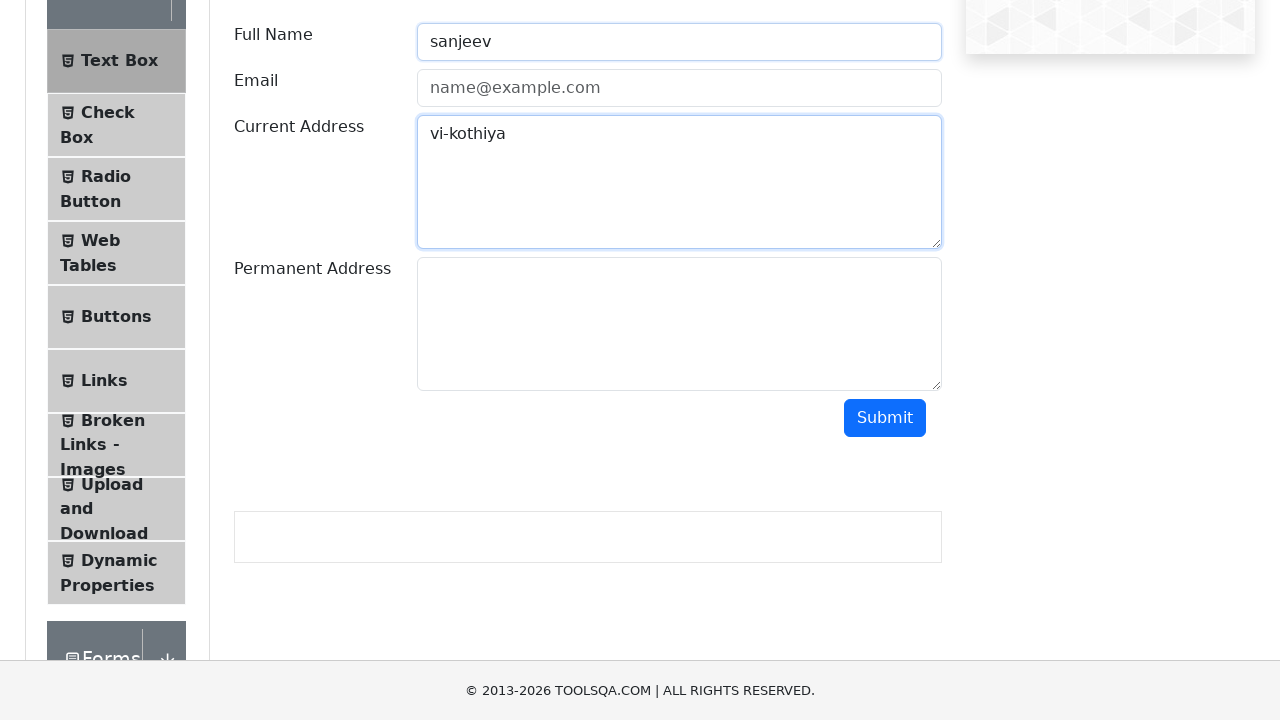

Double-clicked current address field to select all text at (679, 182) on #currentAddress
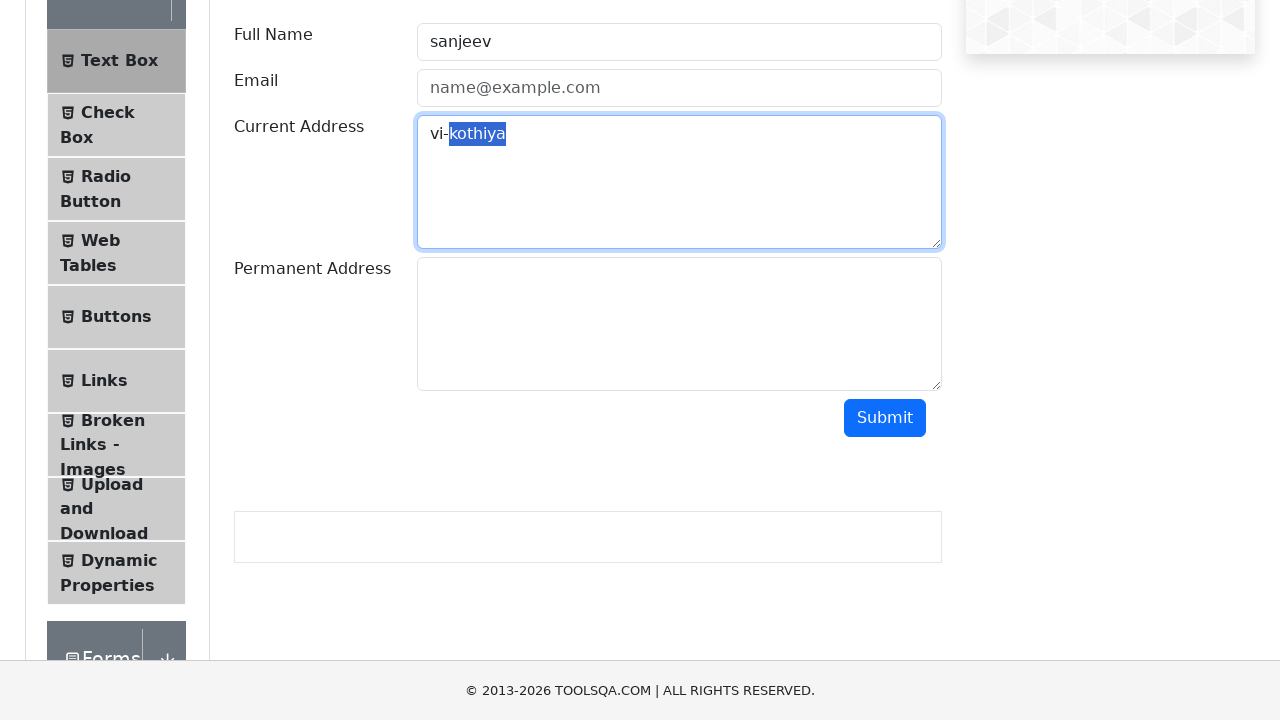

Pressed CTRL+C to copy selected text
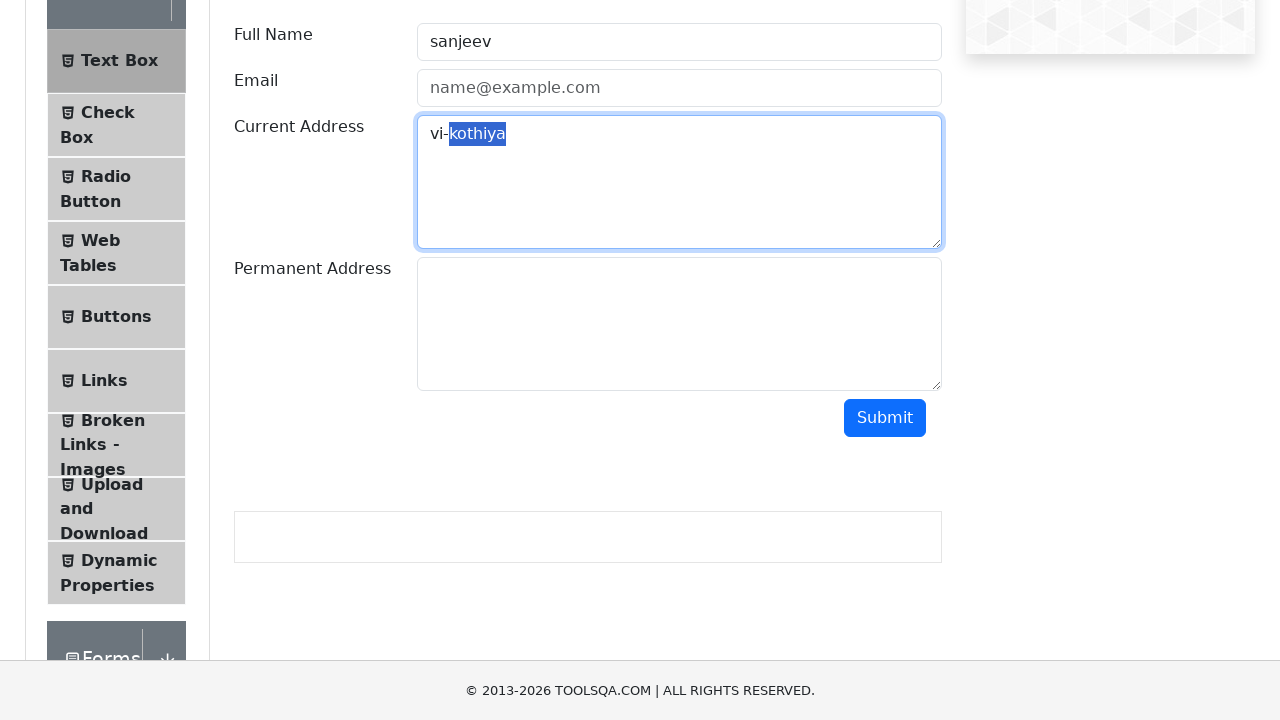

Pressed TAB to navigate to permanent address field
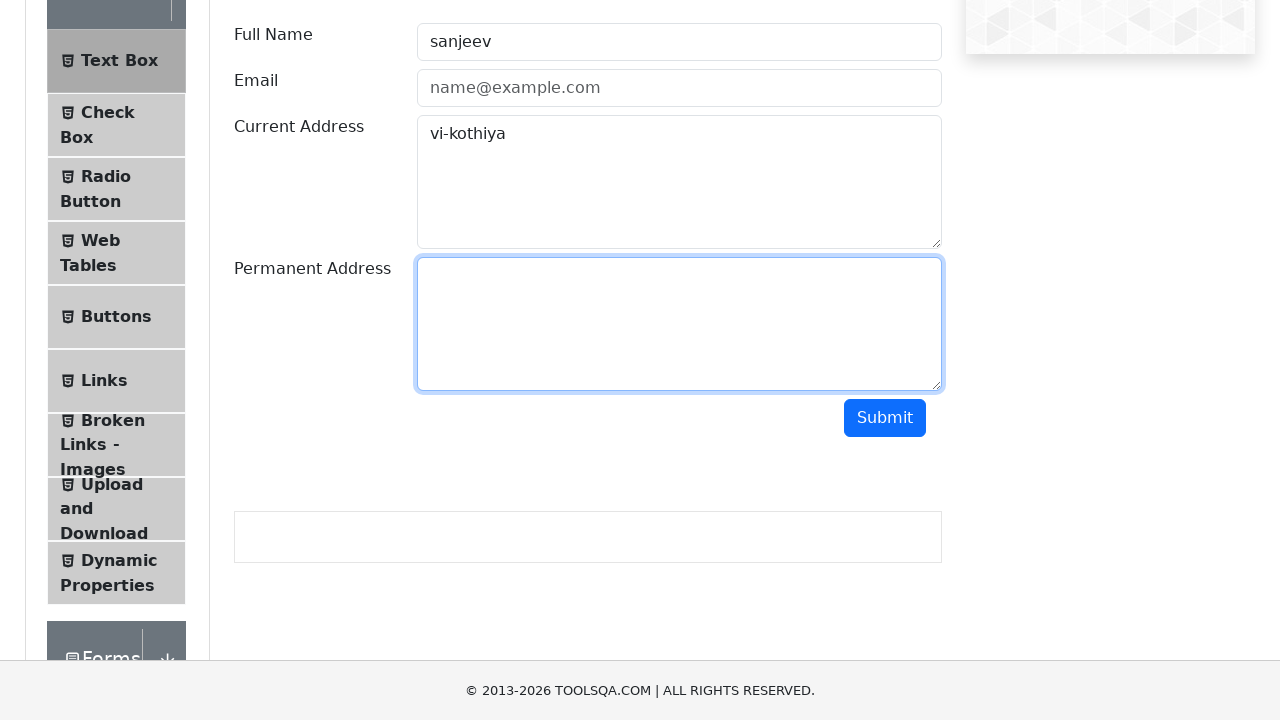

Pressed CTRL+V to paste copied text into permanent address field
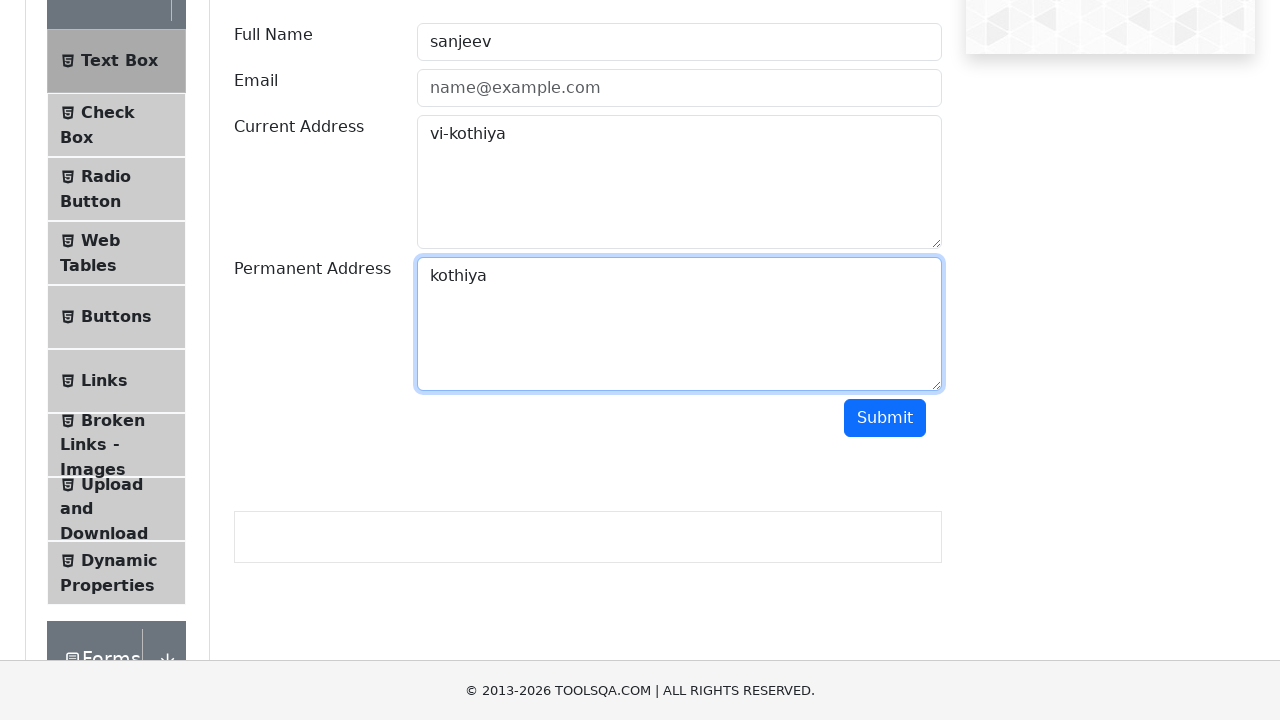

Waited 2 seconds to observe paste result
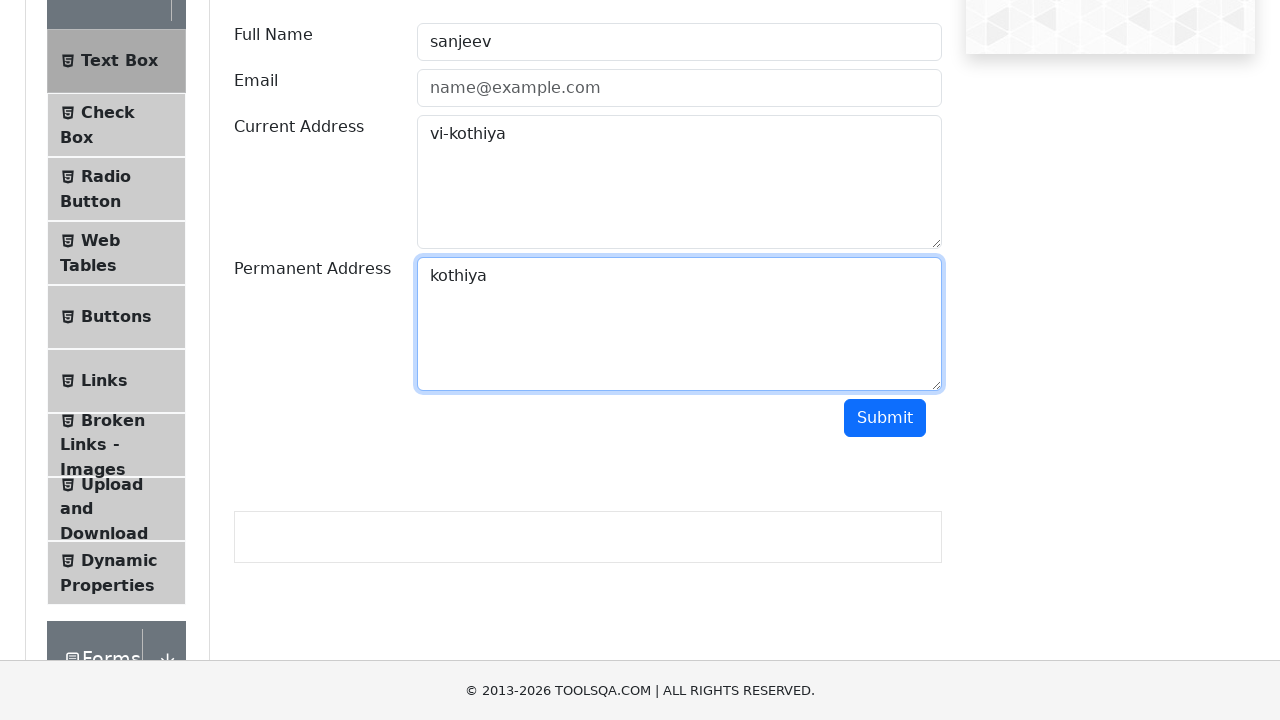

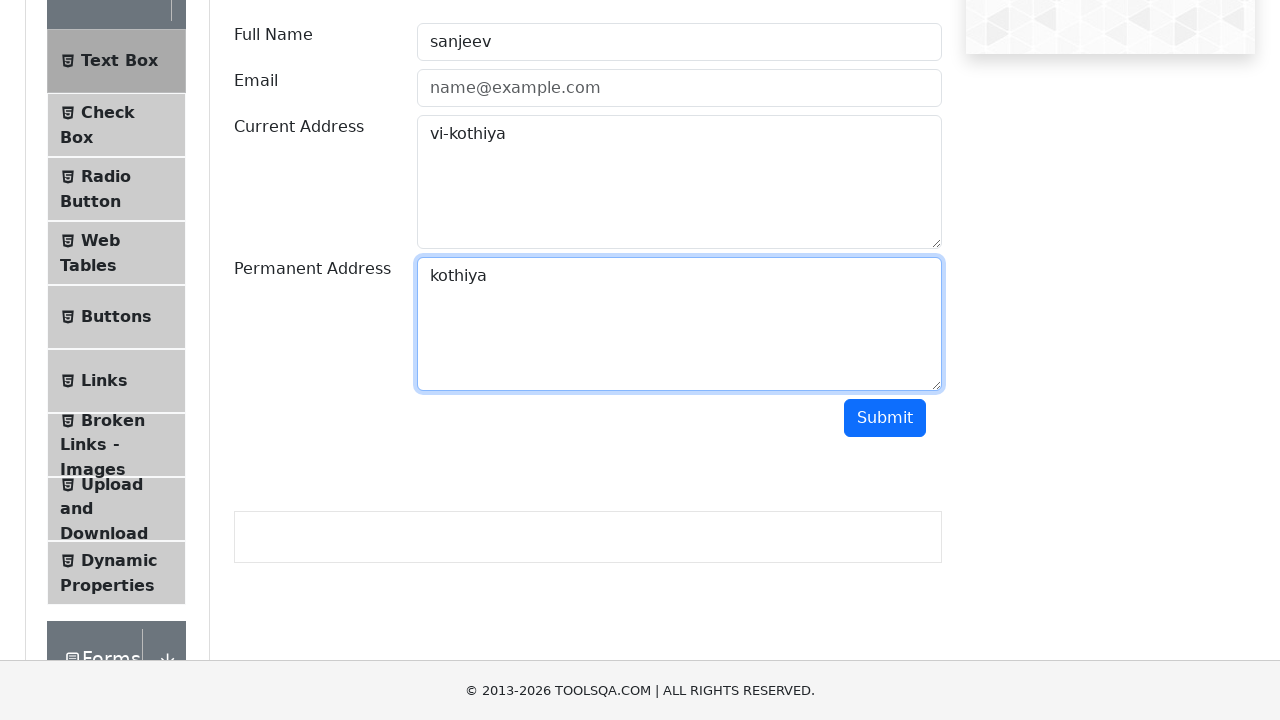